Tests multi-checkbox functionality by finding all checkboxes on the page and clicking each one sequentially

Starting URL: https://rahulshettyacademy.com/AutomationPractice/

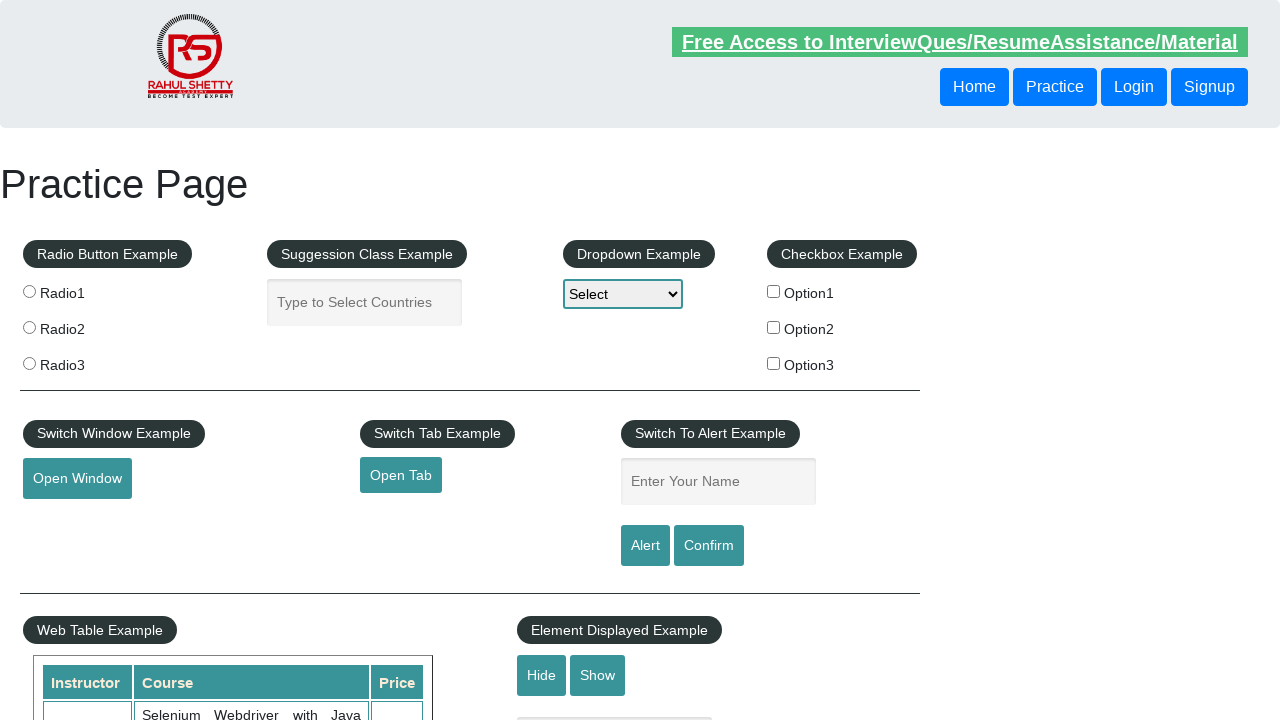

Waited for checkboxes to be visible on the page
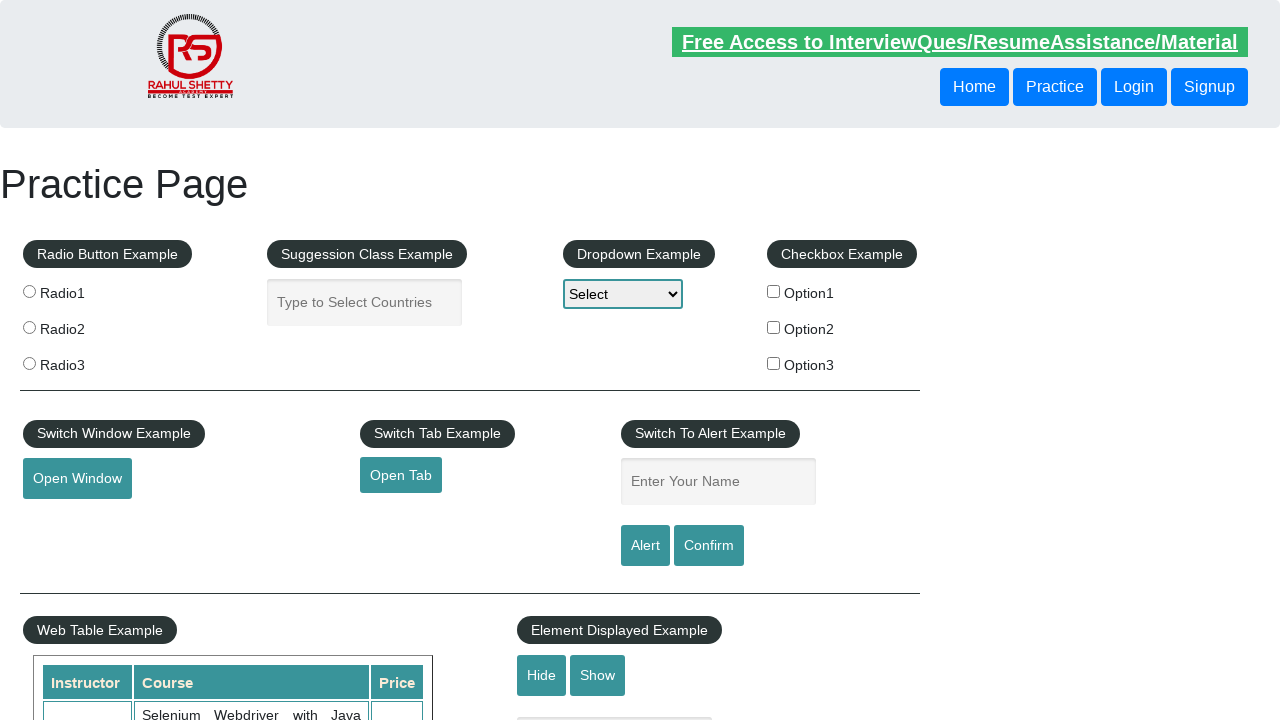

Located all checkboxes on the page
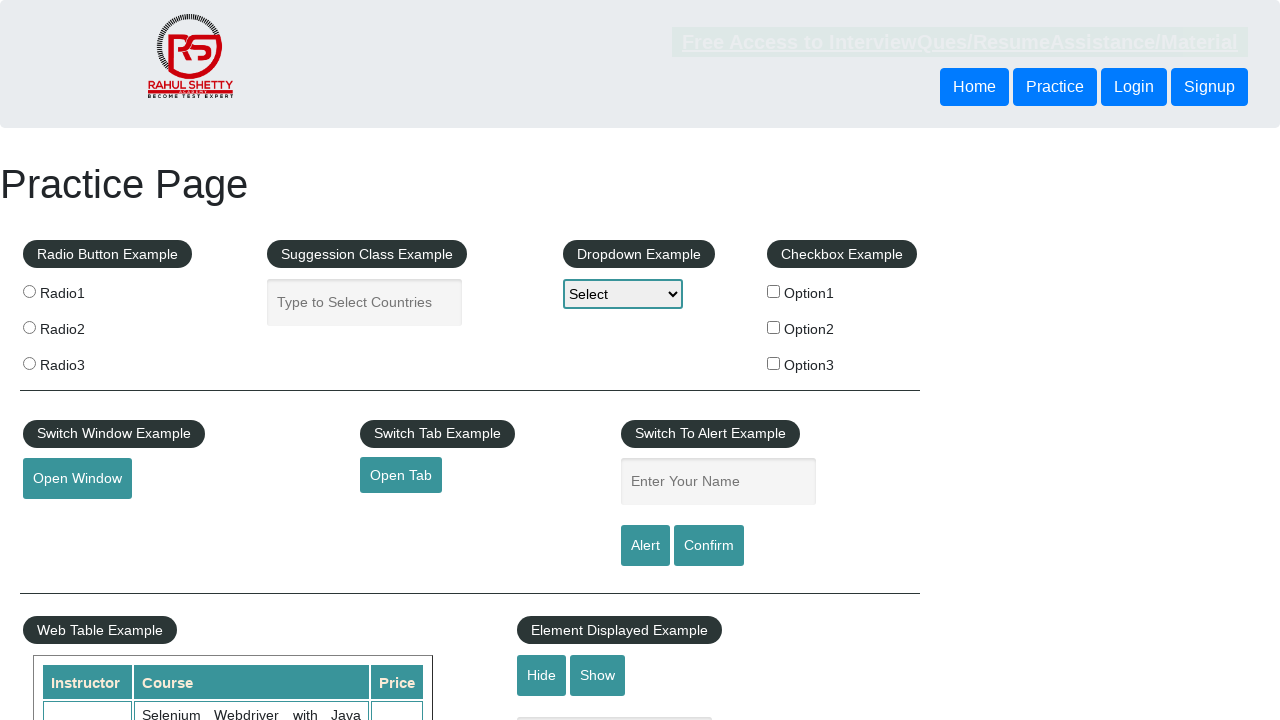

Found 3 checkboxes on the page
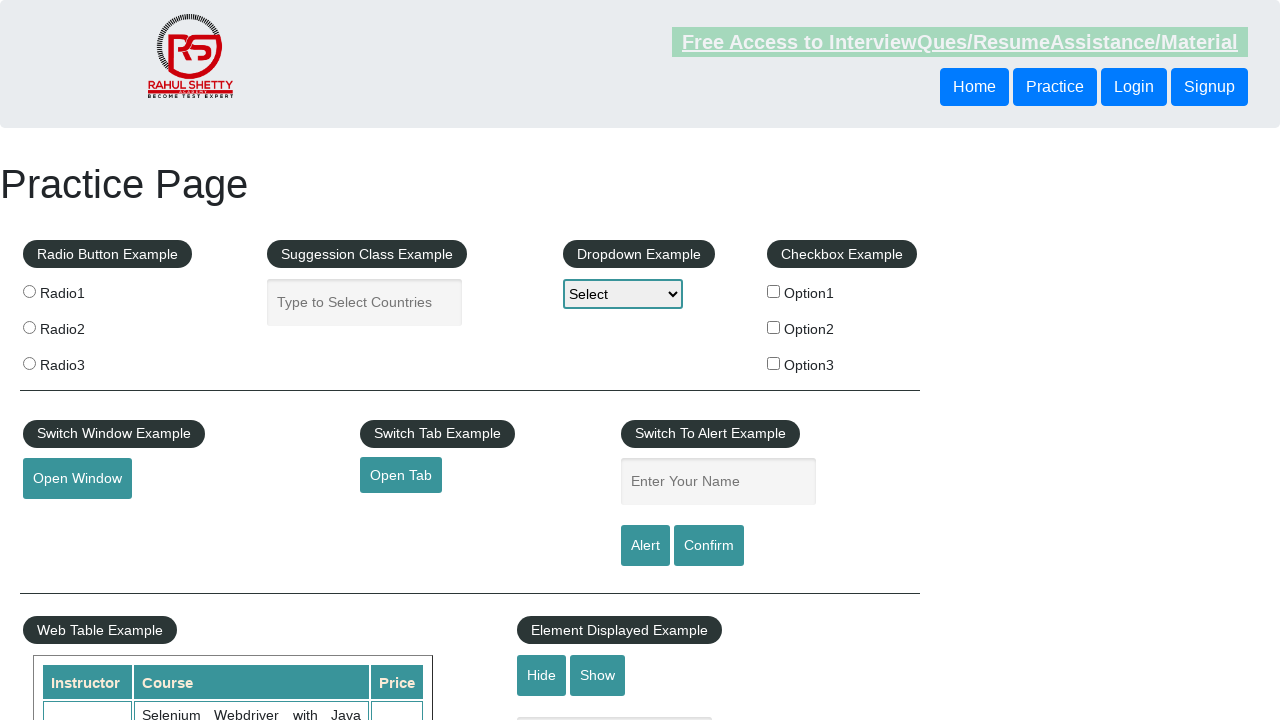

Clicked checkbox 1 of 3 at (774, 291) on input[type='checkbox'] >> nth=0
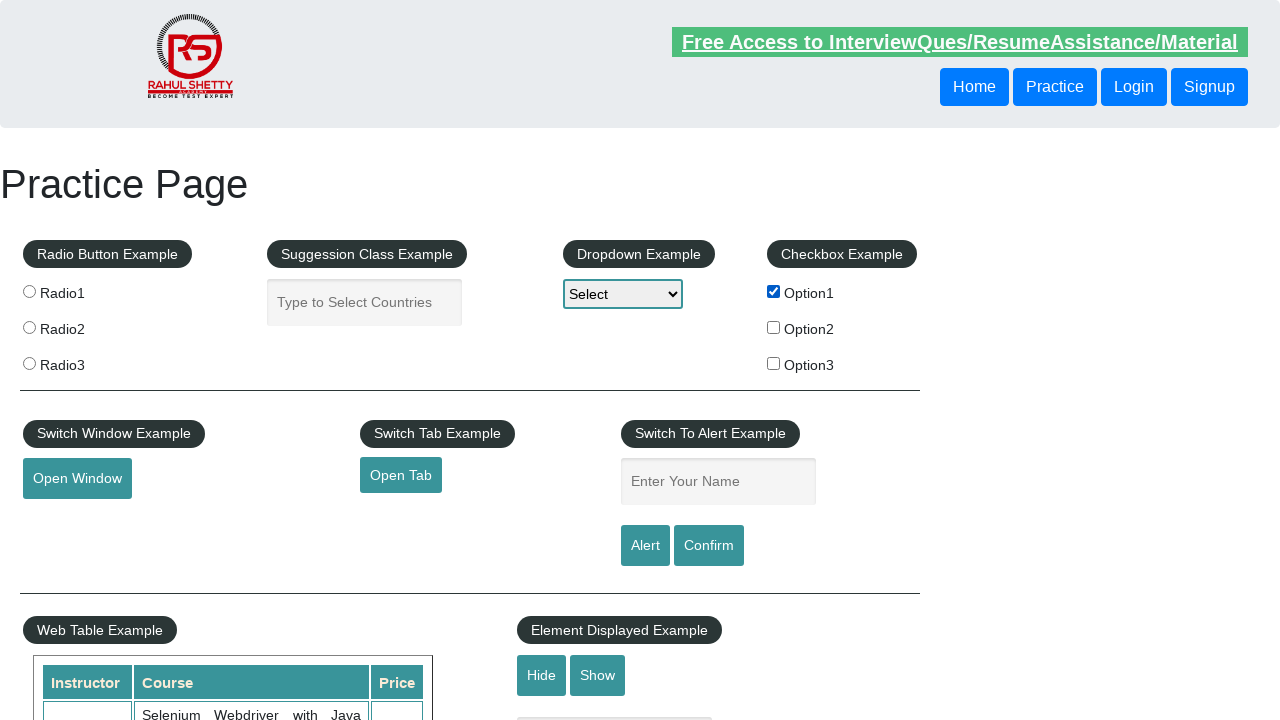

Clicked checkbox 2 of 3 at (774, 327) on input[type='checkbox'] >> nth=1
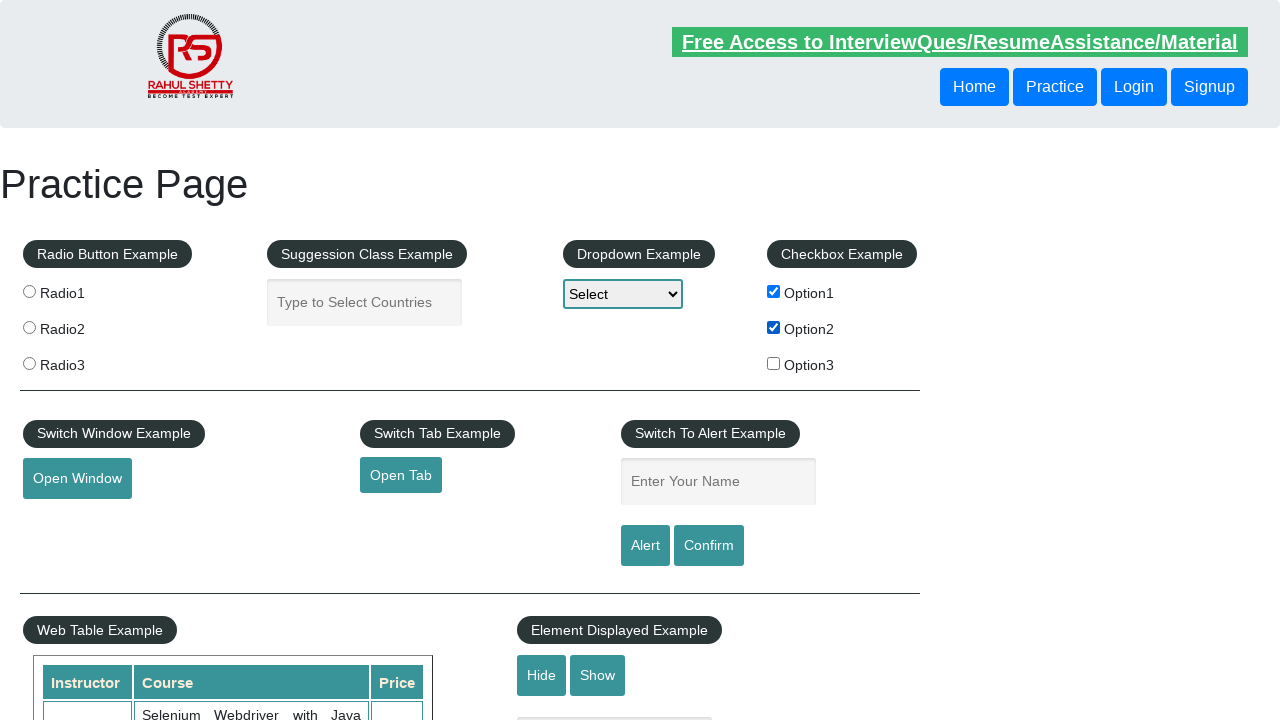

Clicked checkbox 3 of 3 at (774, 363) on input[type='checkbox'] >> nth=2
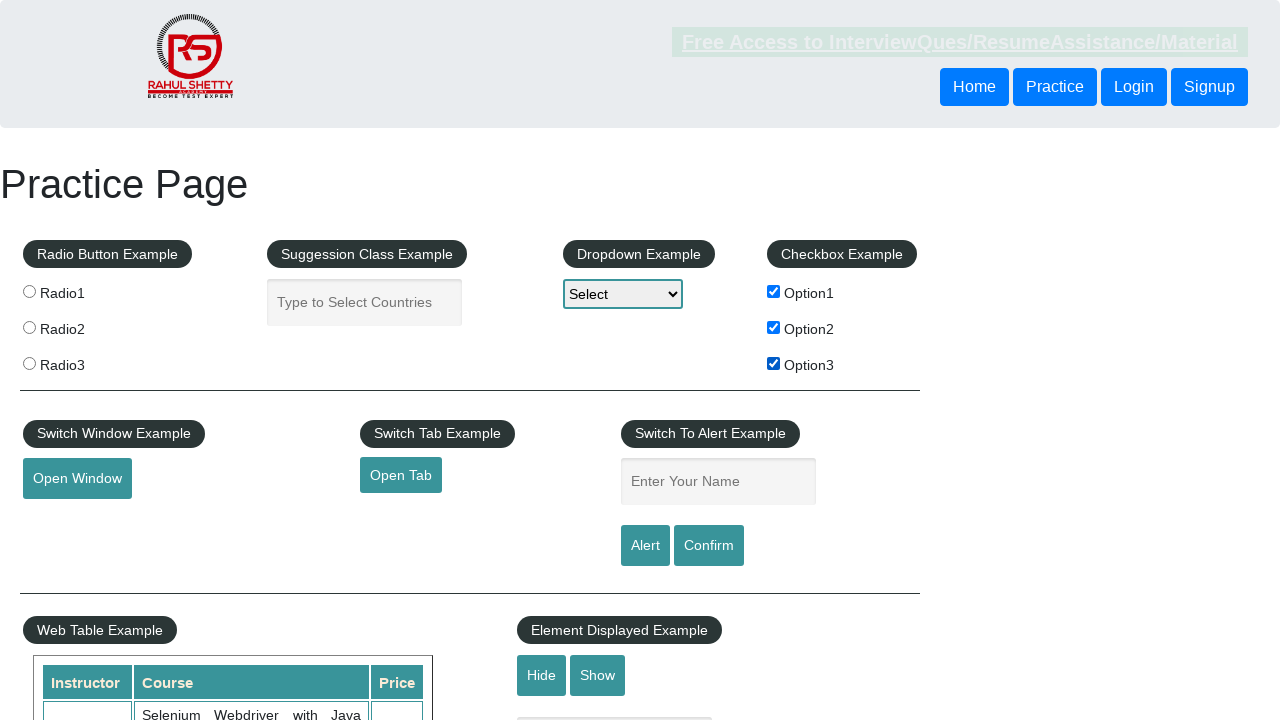

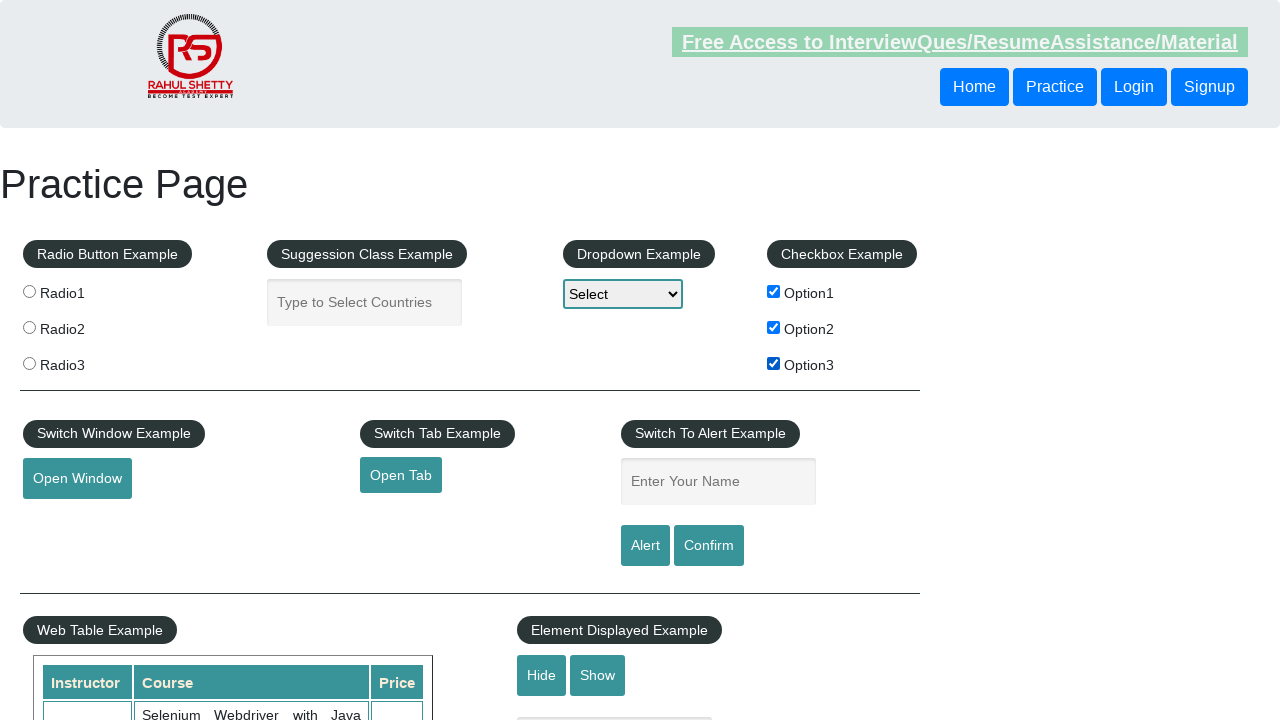